Tests JavaScript alert and confirm dialog handling by filling a name field, triggering an alert popup and accepting it, then triggering a confirm popup and dismissing it.

Starting URL: https://rahulshettyacademy.com/AutomationPractice/

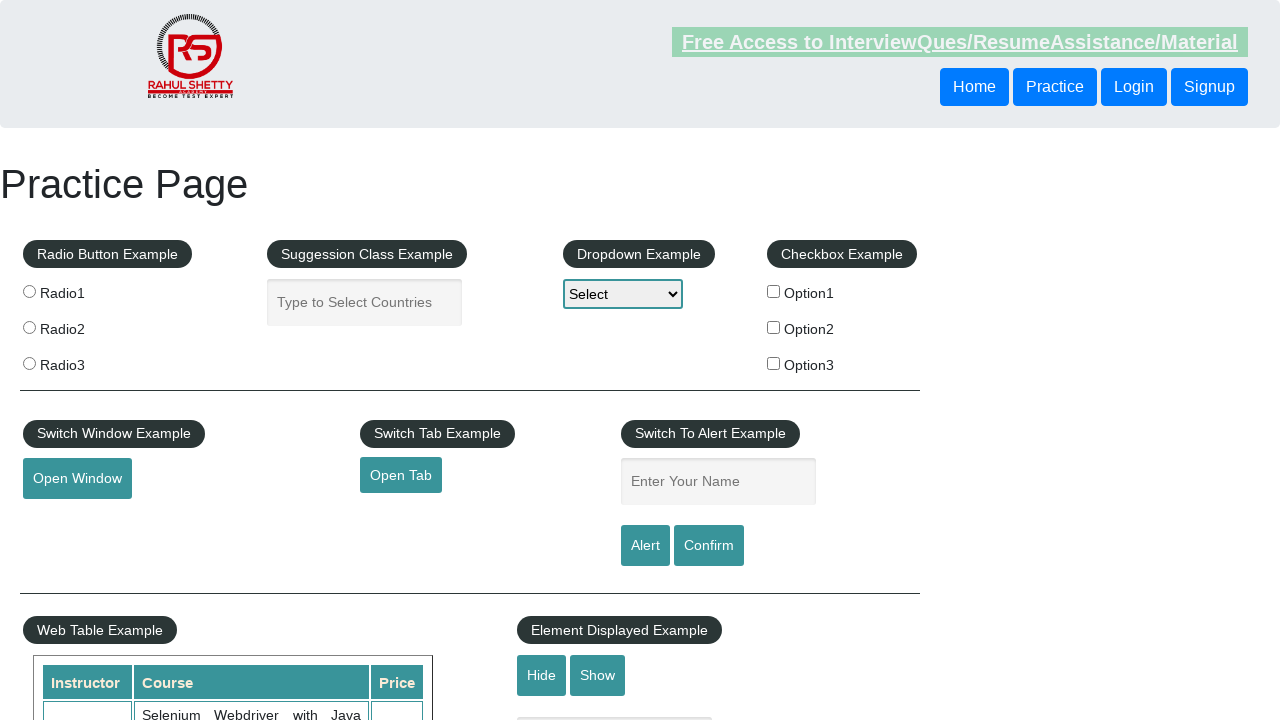

Filled name field with 'shreeya' for alert test on input#name
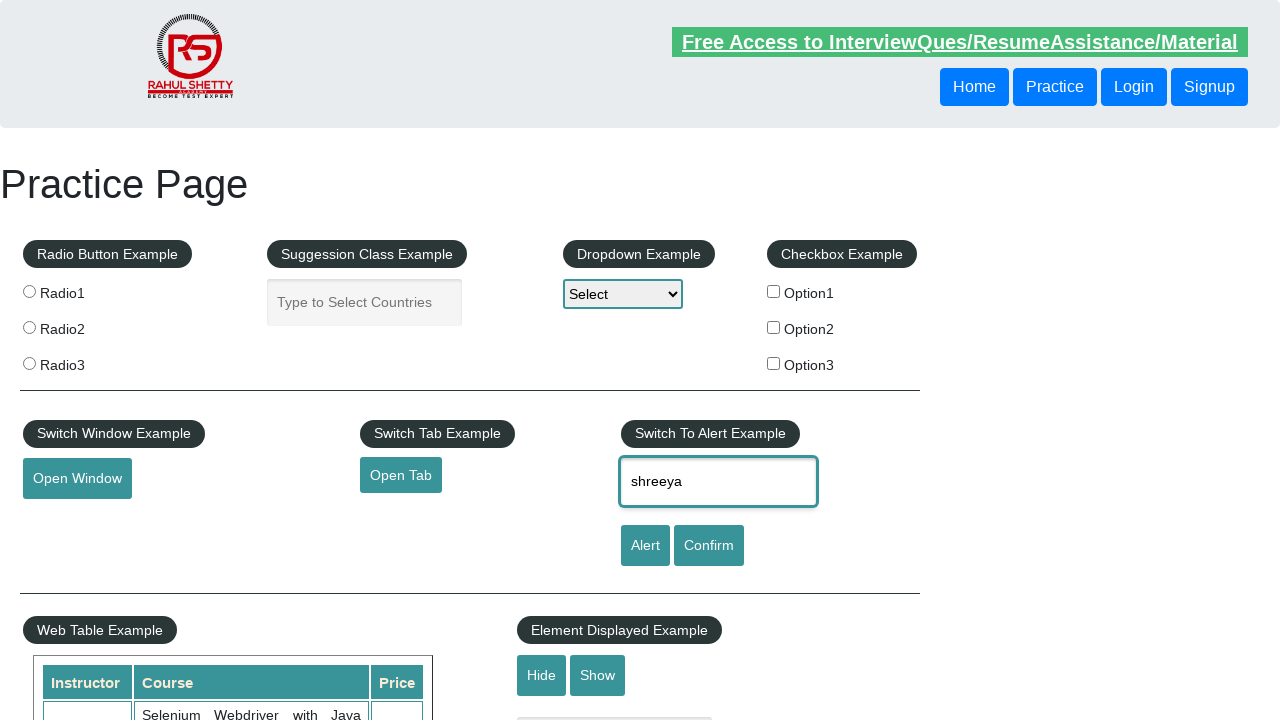

Clicked alert button to trigger alert popup at (645, 546) on input#alertbtn
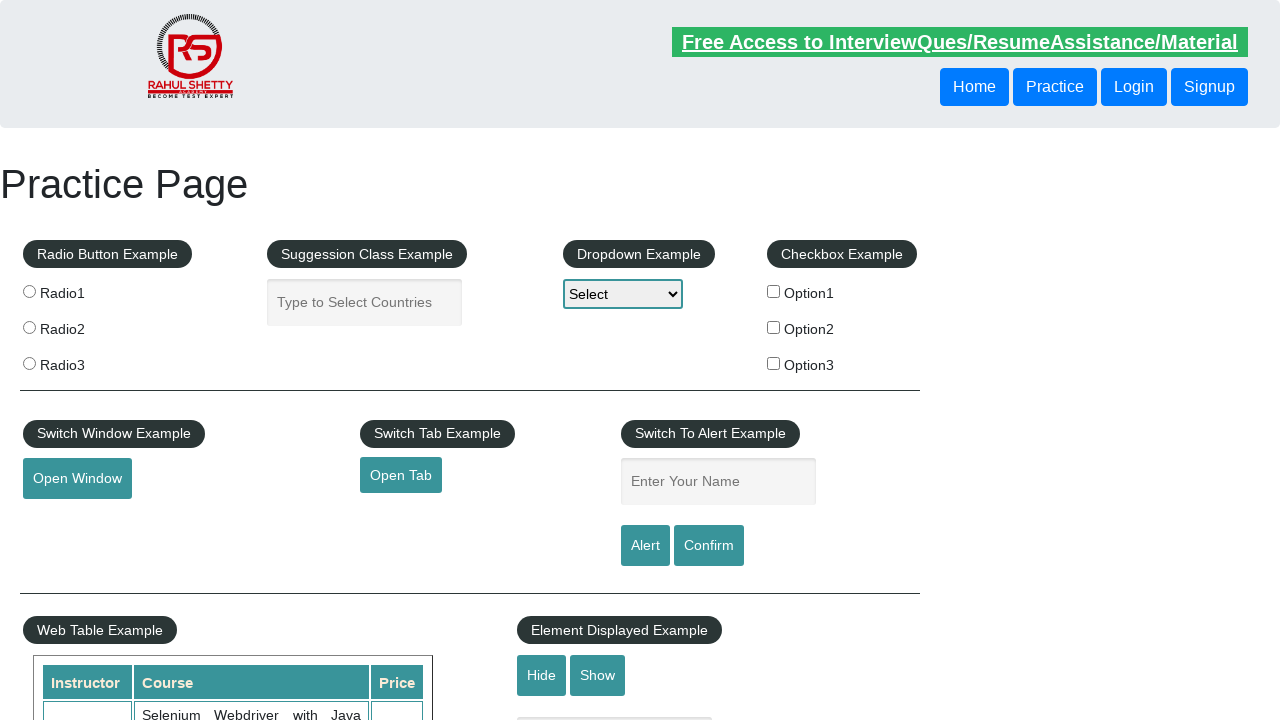

Set up dialog handler to accept alert
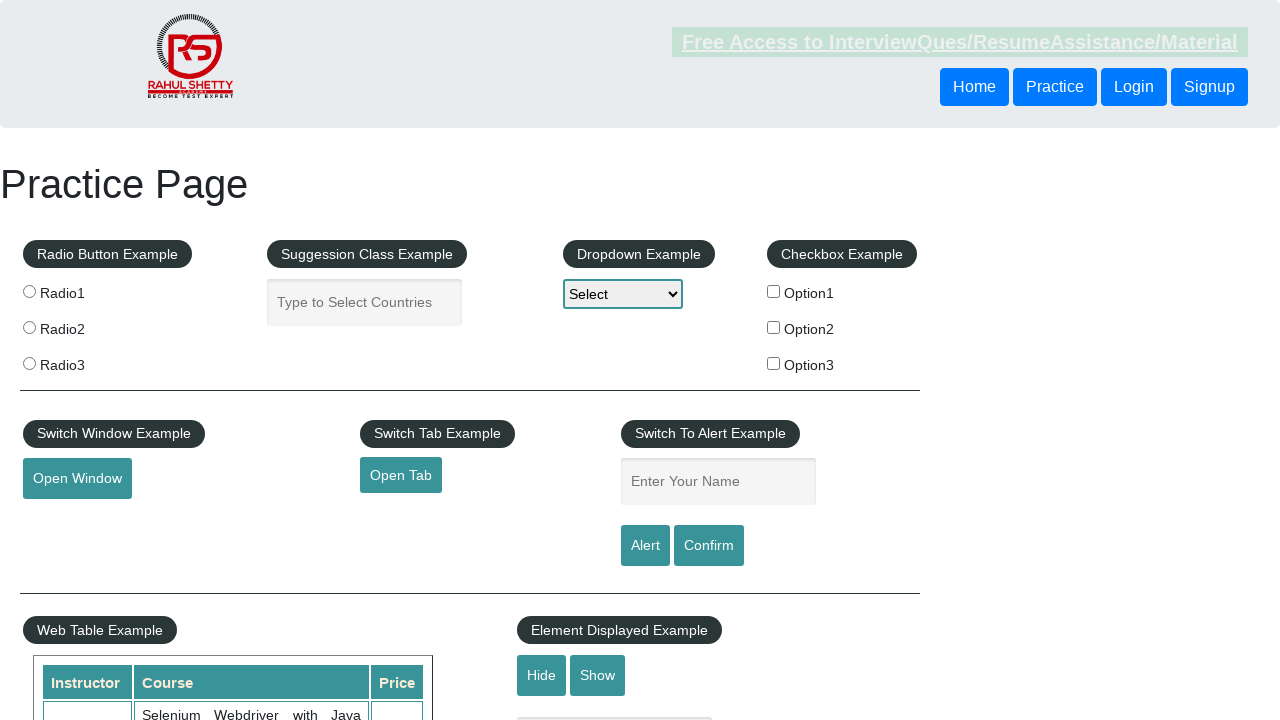

Alert accepted and dialog handled
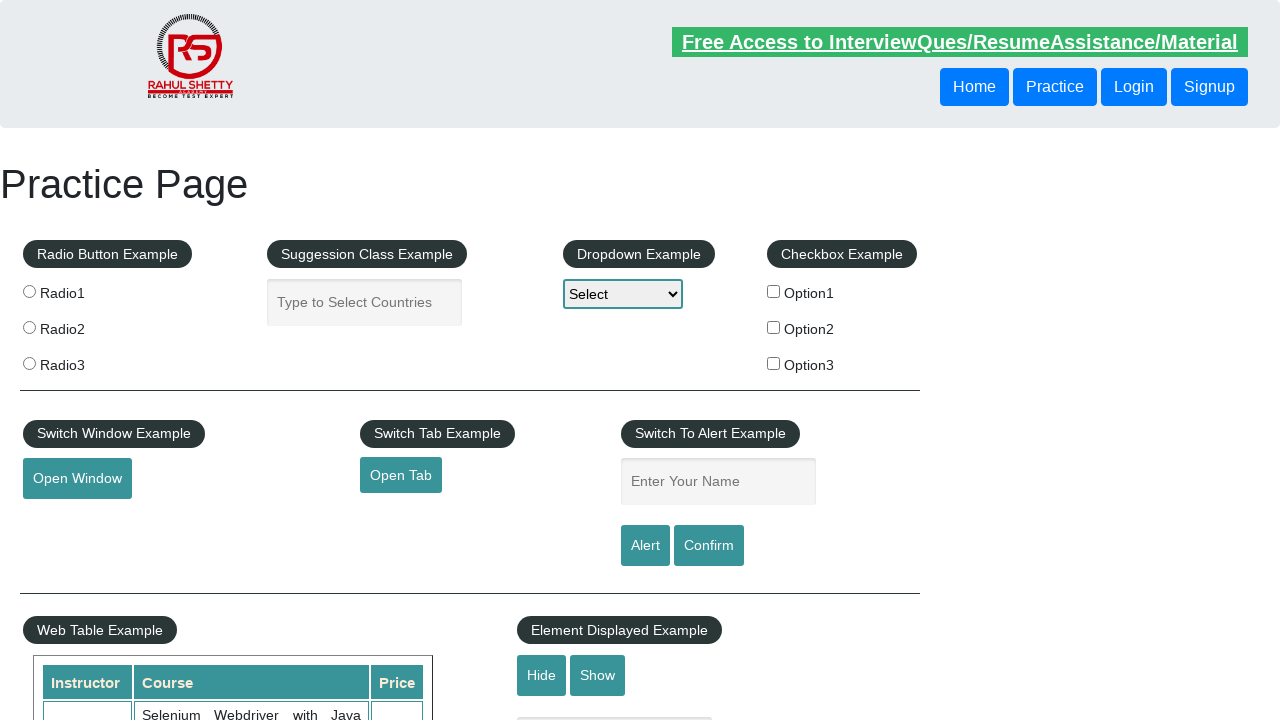

Filled name field with 'shreeya' for confirm test on input#name
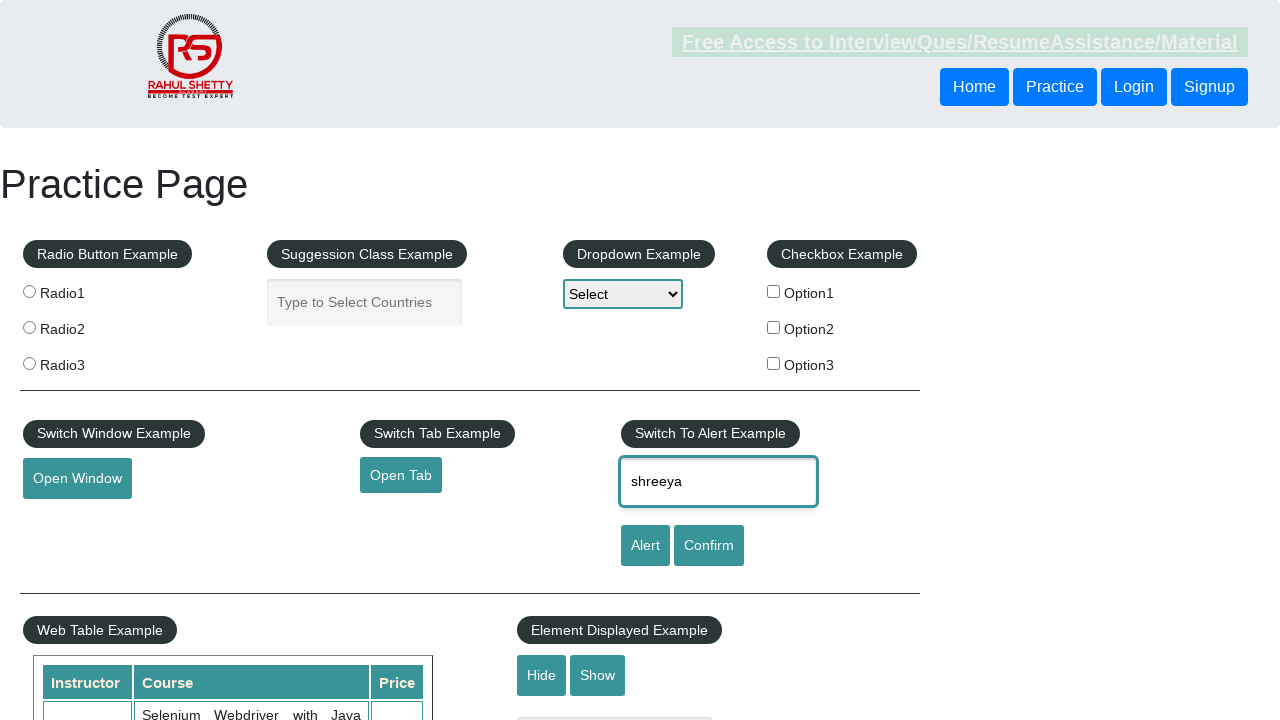

Set up dialog handler to dismiss confirm dialog
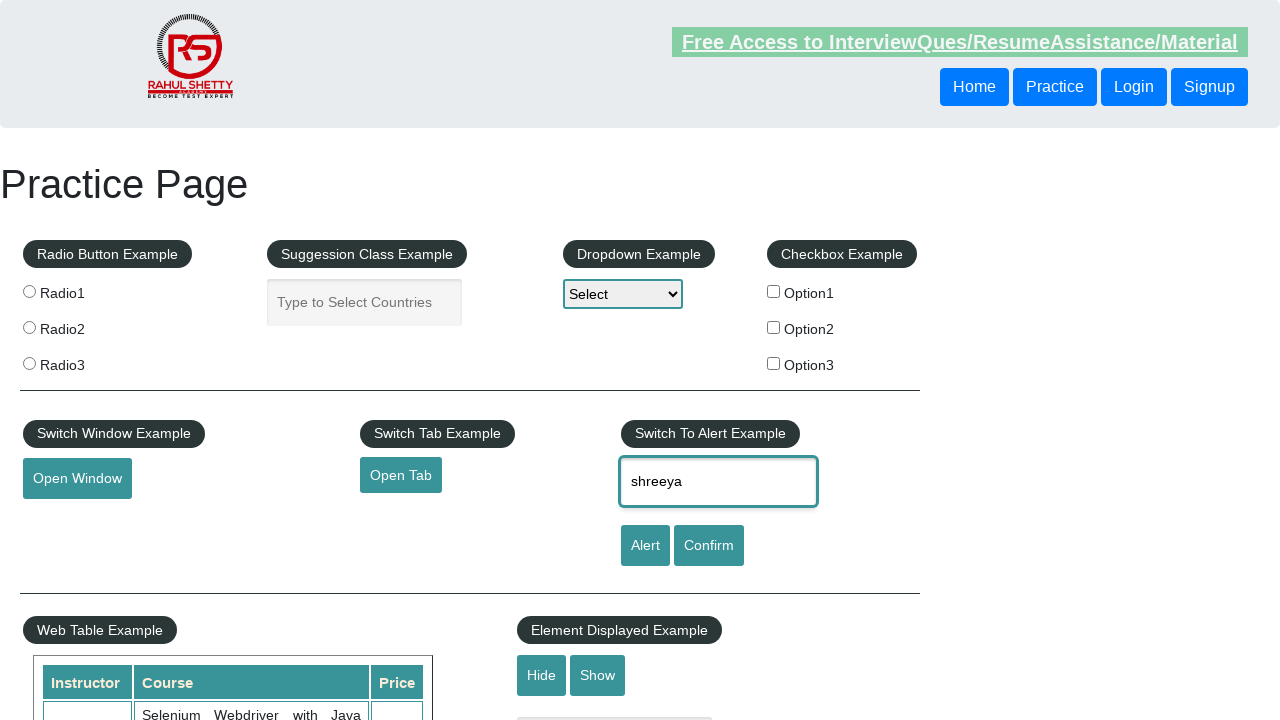

Clicked confirm button to trigger confirm popup at (709, 546) on input#confirmbtn
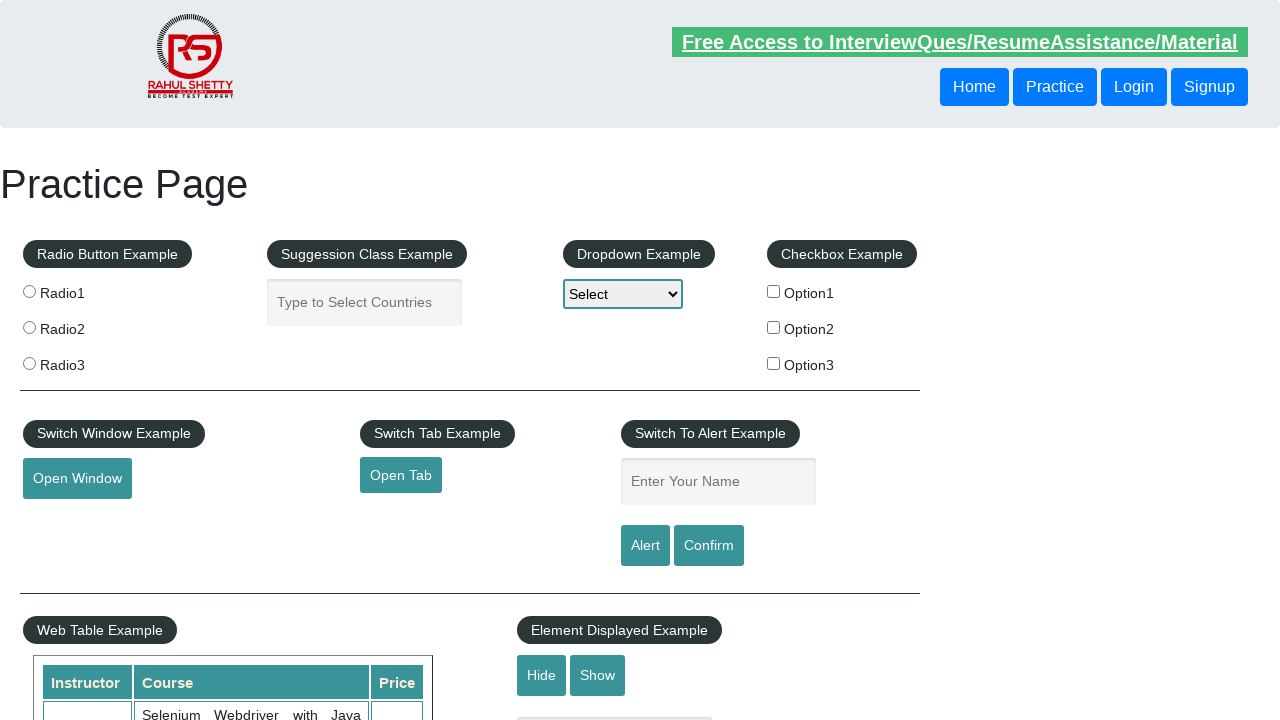

Confirm dialog dismissed and handled
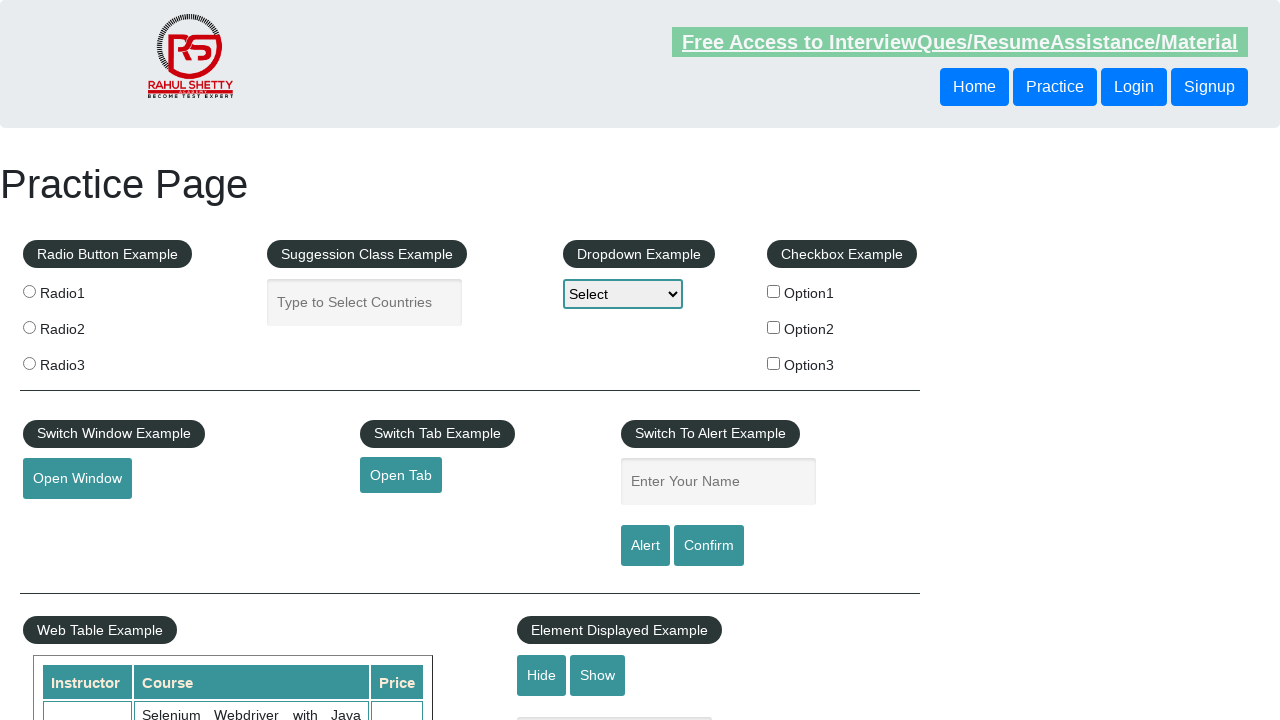

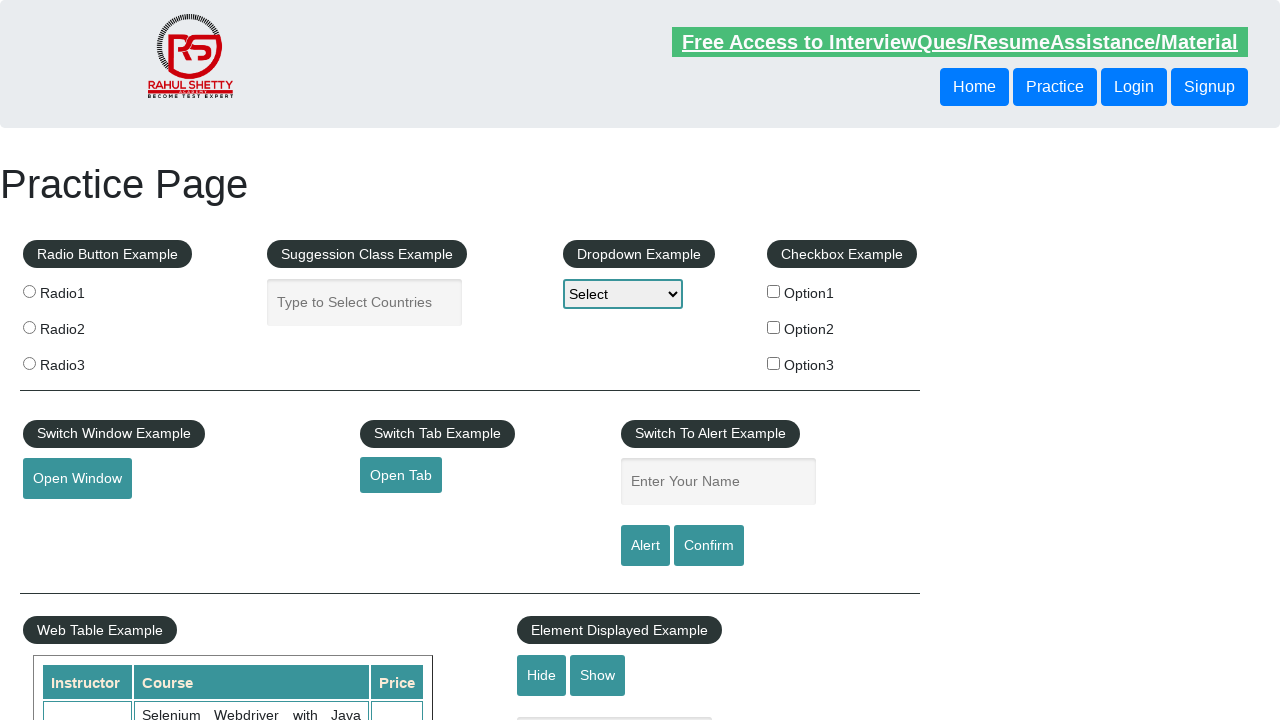